Verifies the page title of Jumia Nigeria homepage

Starting URL: https://www.jumia.com.ng/

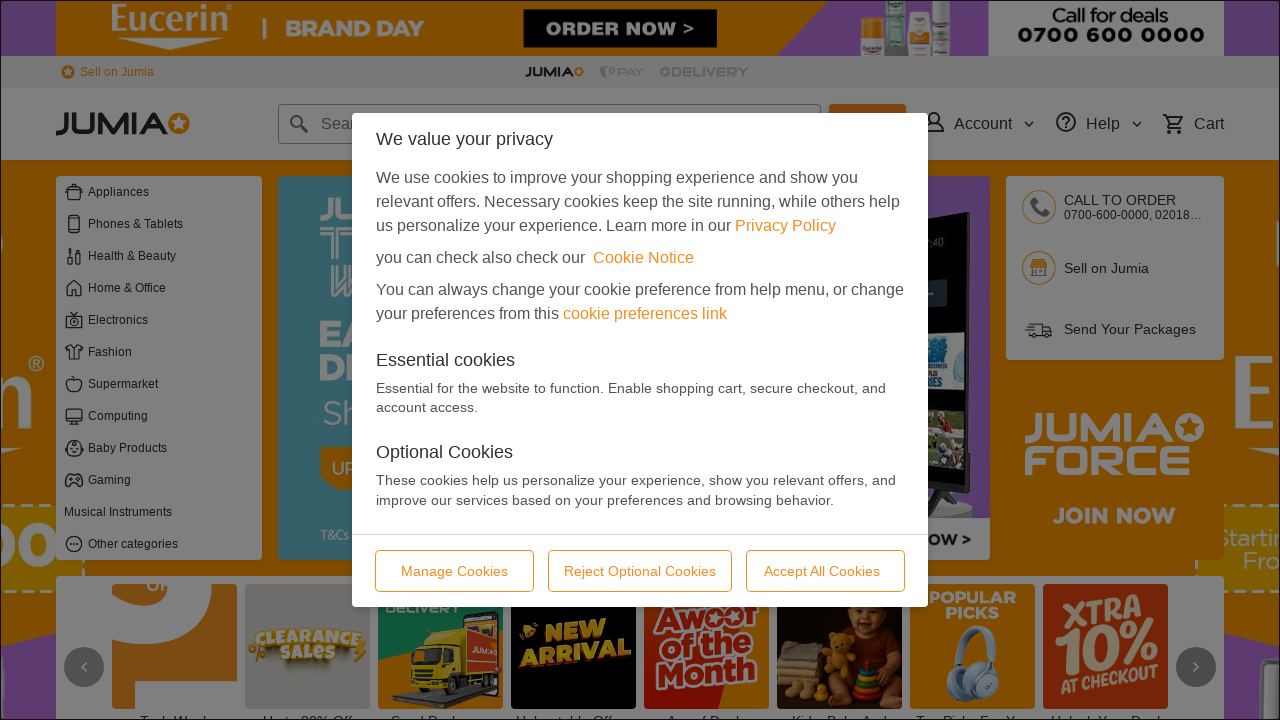

Navigated to Jumia Nigeria homepage
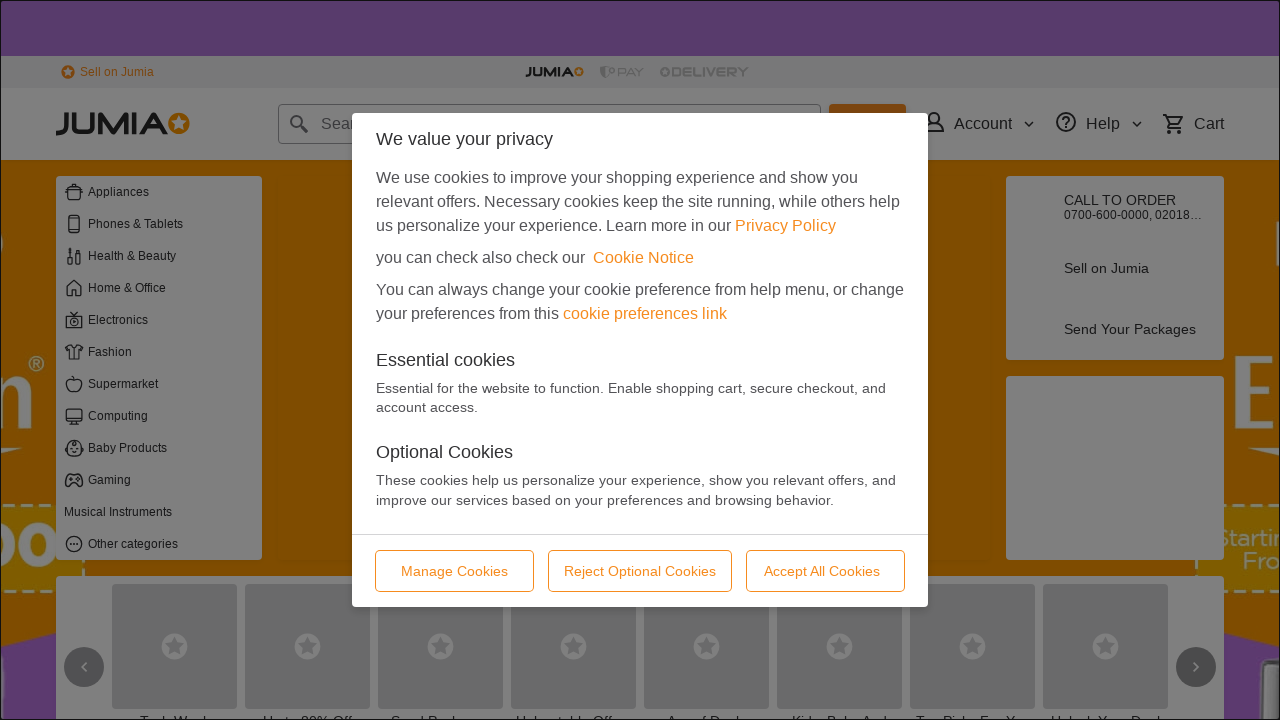

Verified page title contains 'Jumia Nigeria'
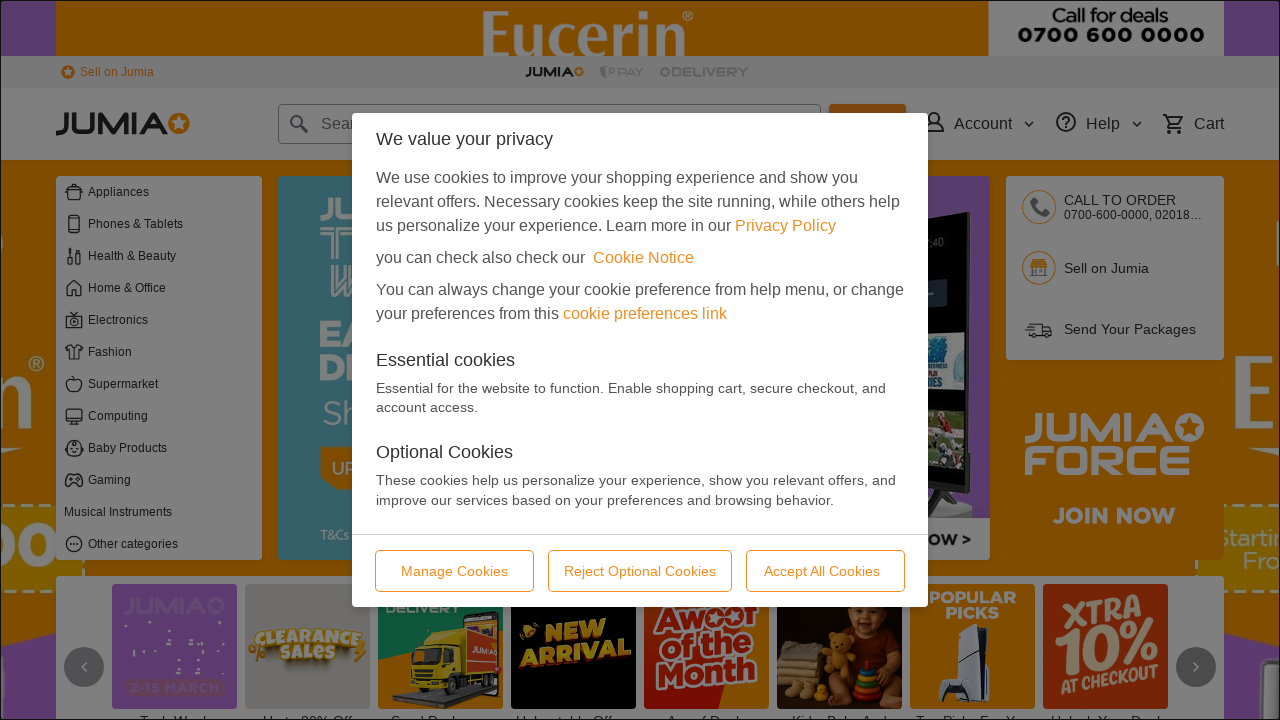

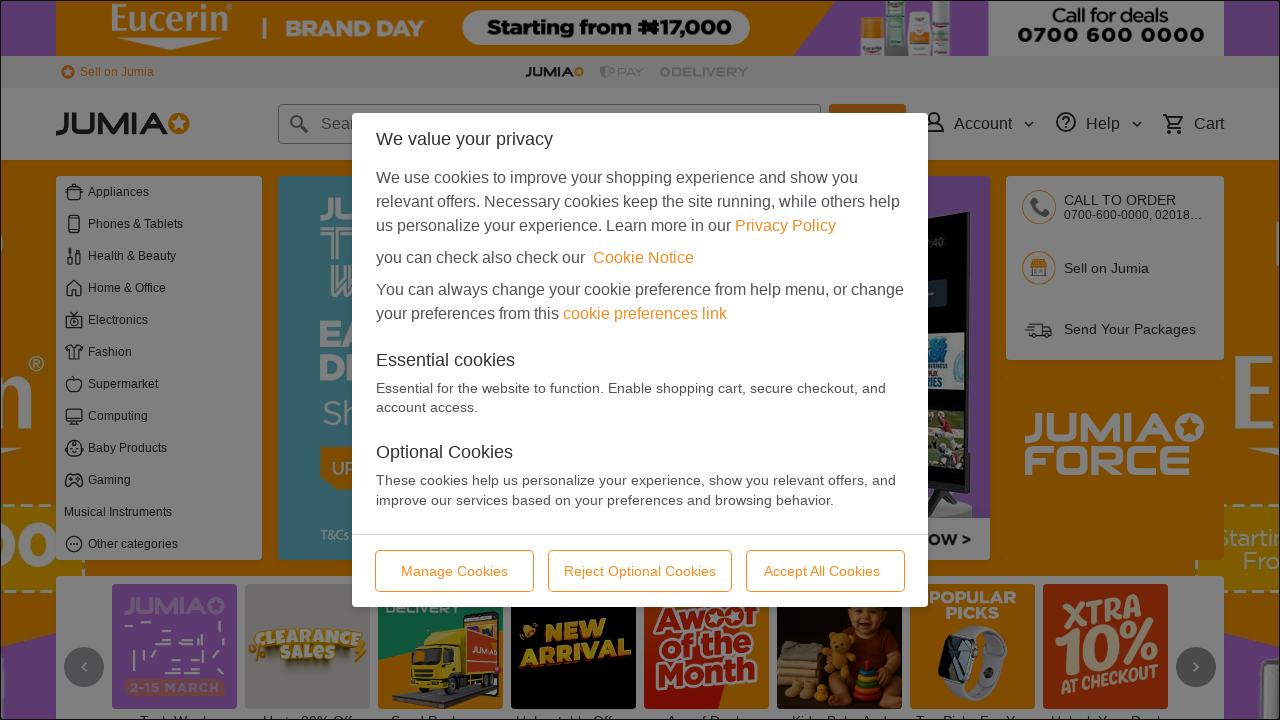